Tests pressing the TAB key using keyboard actions and verifies the page displays the correct key press result.

Starting URL: http://the-internet.herokuapp.com/key_presses

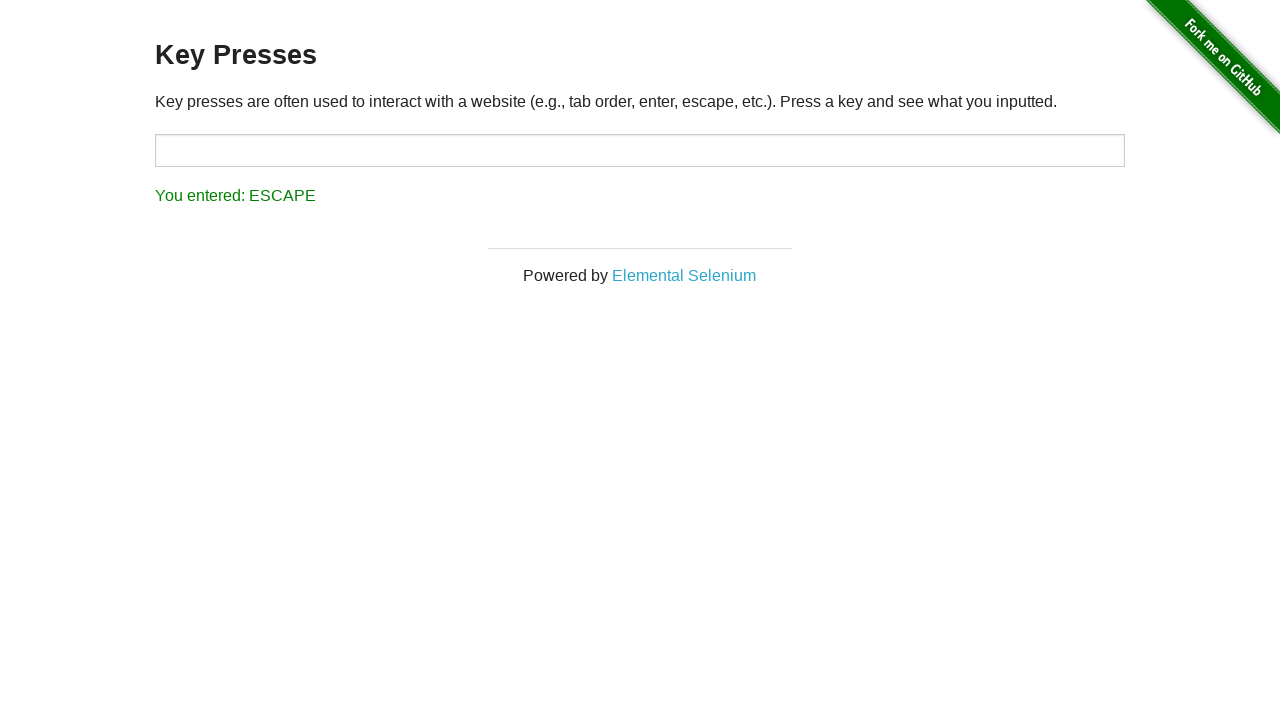

Pressed TAB key using keyboard action
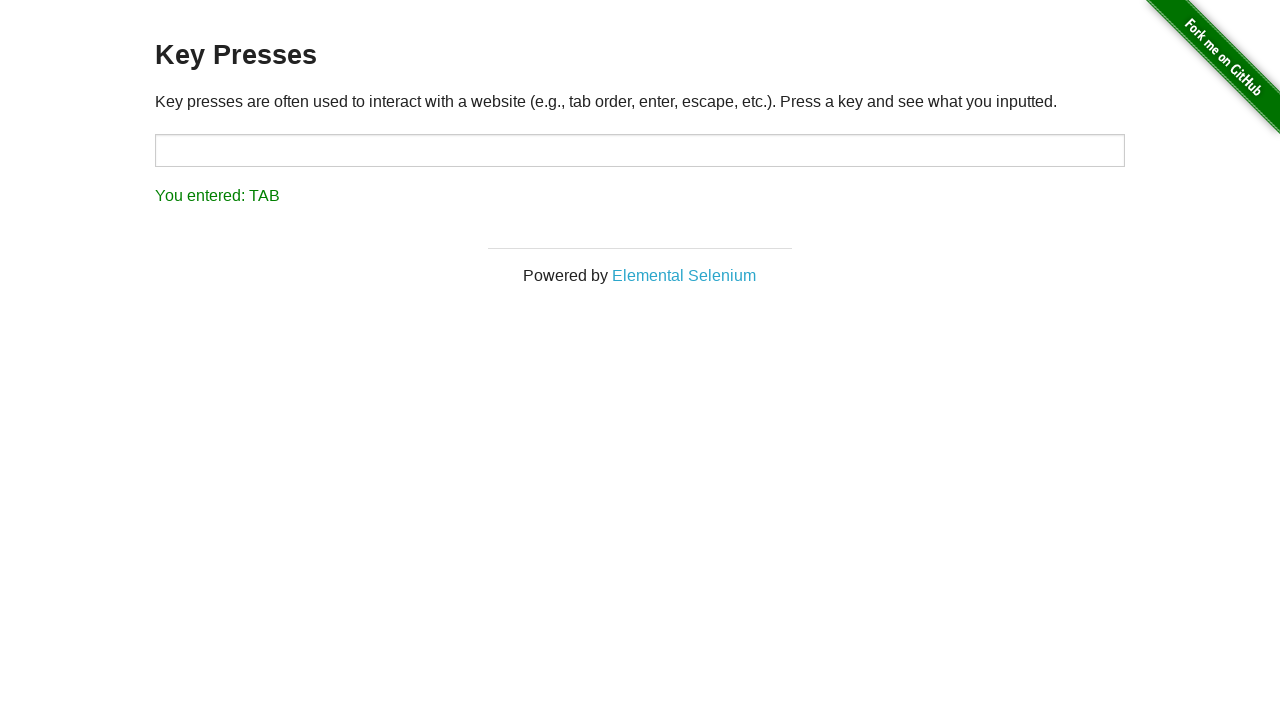

Waited for result element to appear
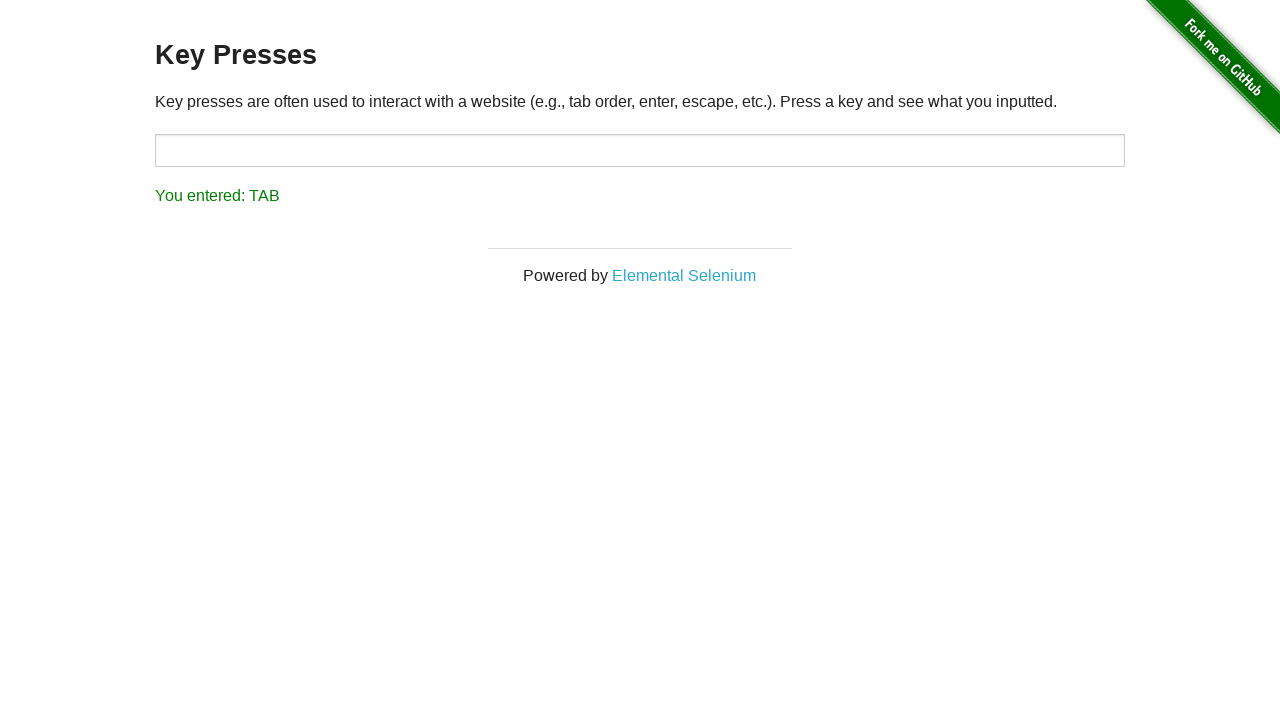

Retrieved result text content
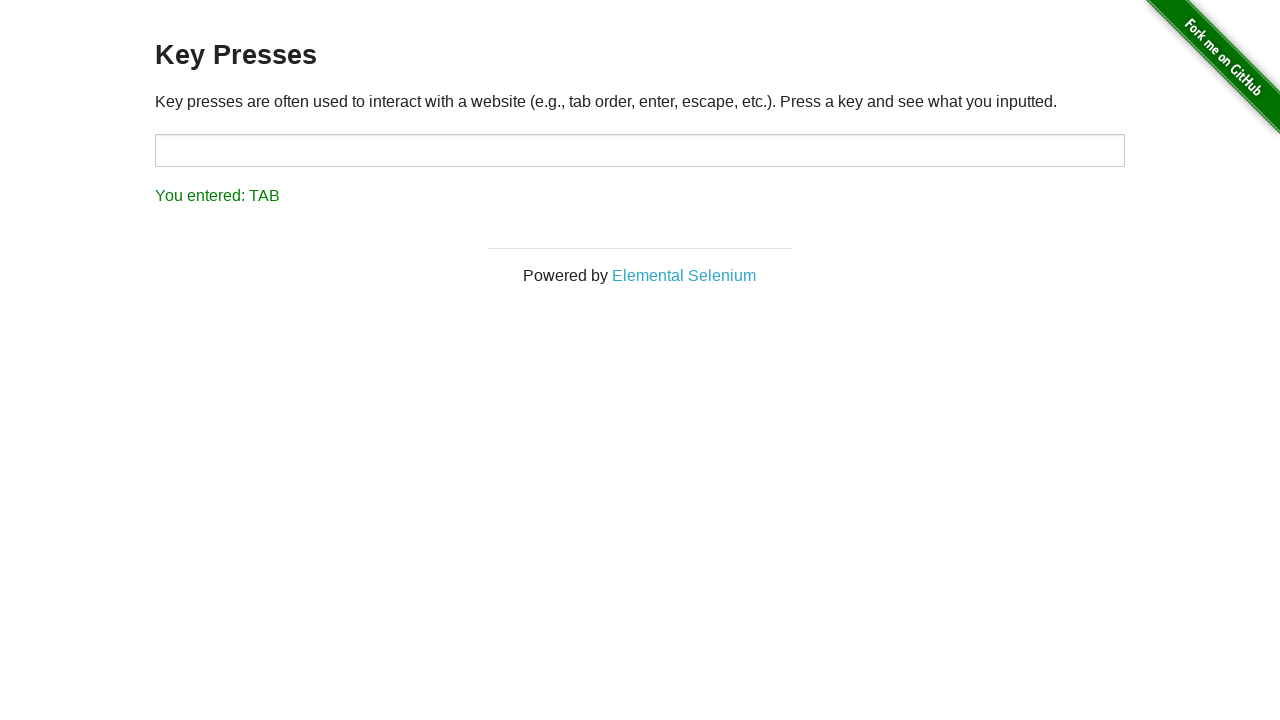

Verified result text shows 'You entered: TAB'
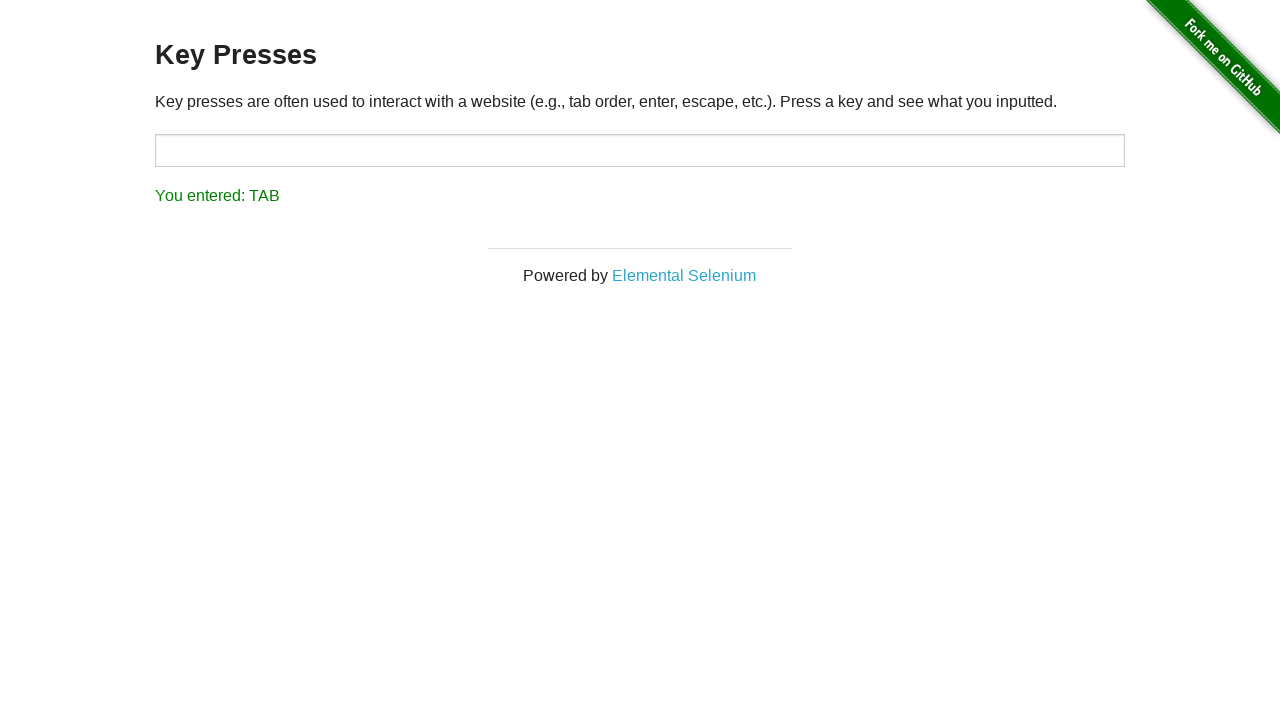

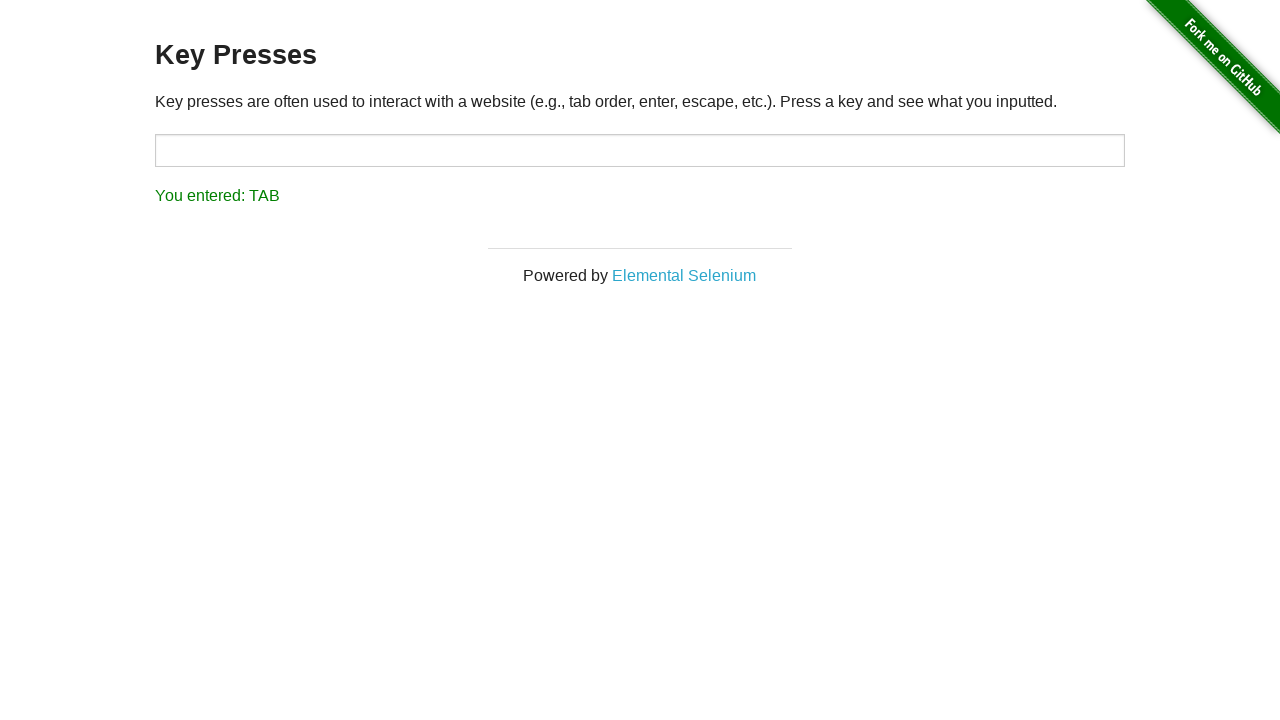